Tests the HiFlo filter catalogue search functionality by selecting a manufacturer, type, and CC from dropdown menus, then clicking the search button to find bikes.

Starting URL: https://www.hiflofiltro.com/catalogue

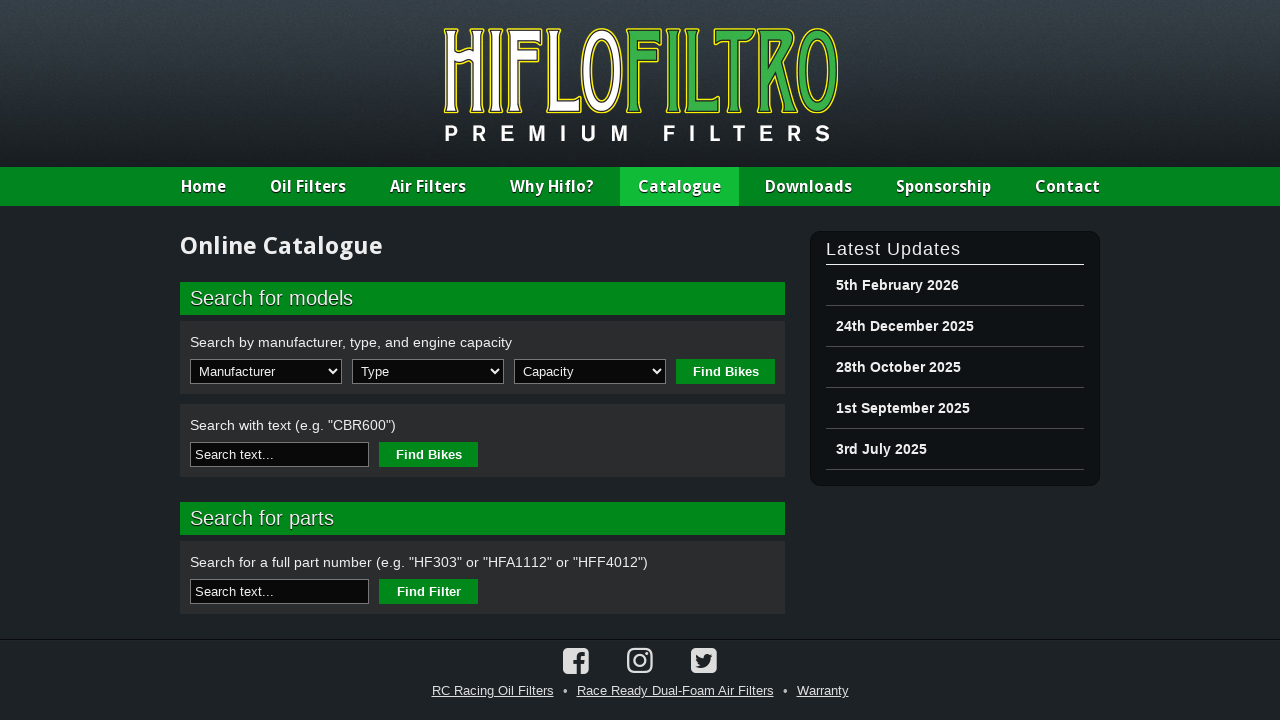

Waited for manufacturer dropdown to load
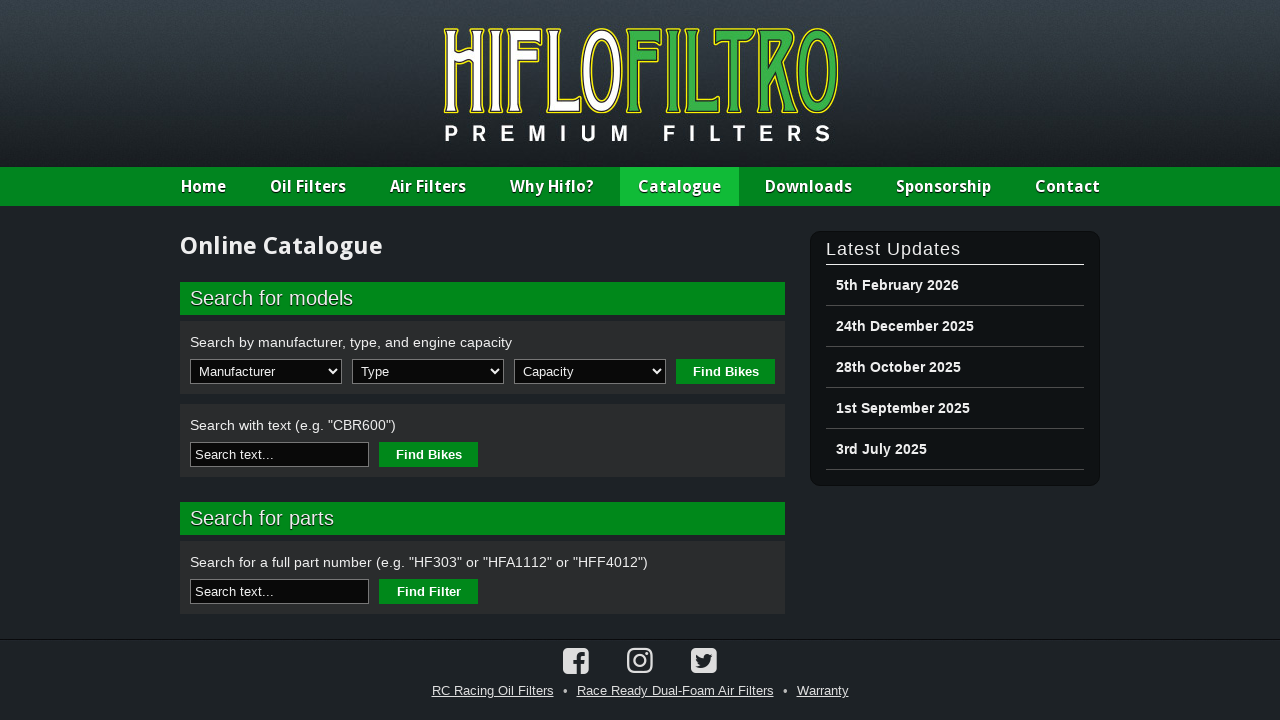

Selected manufacturer from dropdown (index 1) on select[name='sel_manufacture']
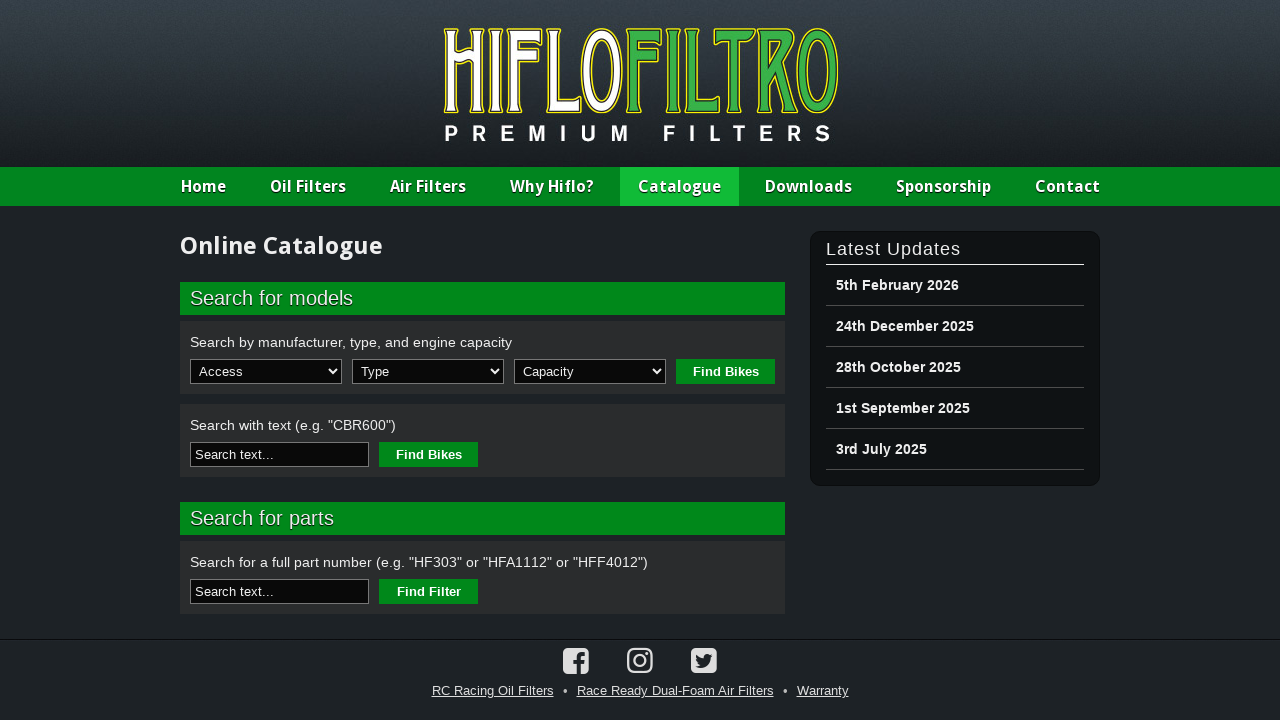

Waited for type dropdown to update
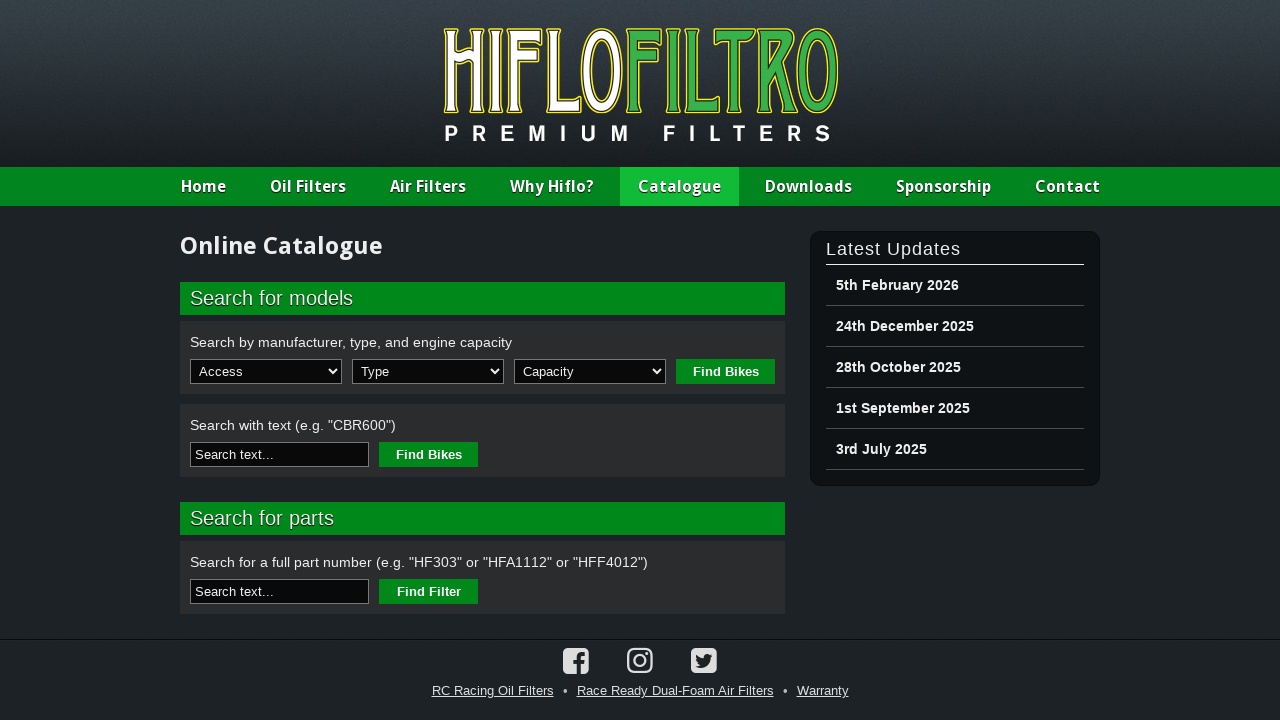

Selected type from dropdown (index 1) on select[name='sel_type']
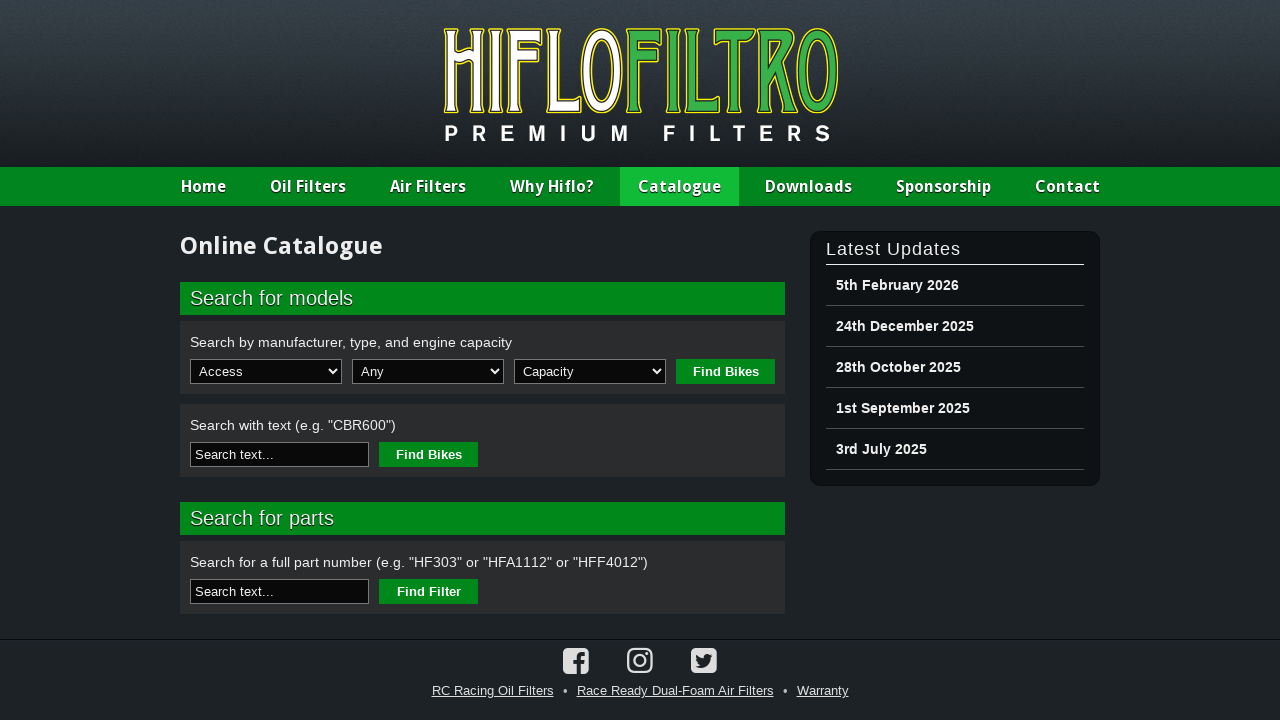

Waited for CC dropdown to update
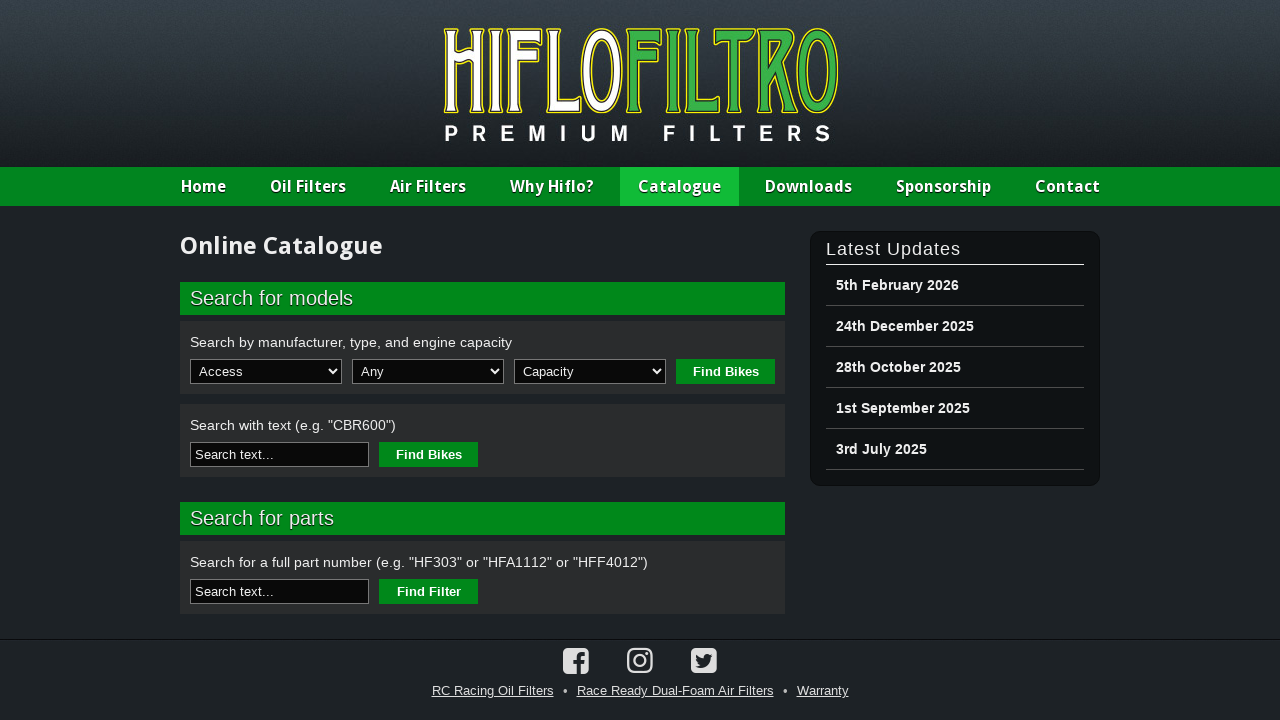

Selected CC value from dropdown (index 1) on select[name='sel_cc']
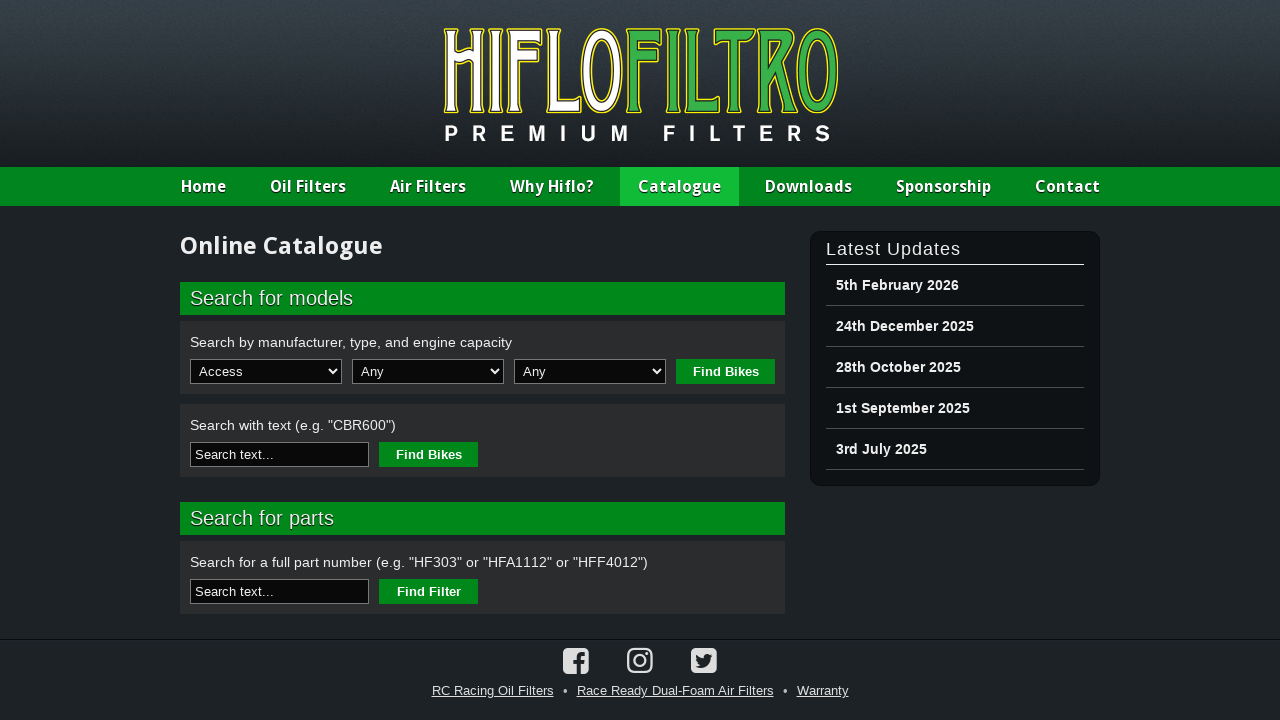

Clicked 'Find Bikes' search button at (726, 372) on button:has-text('Find Bikes')
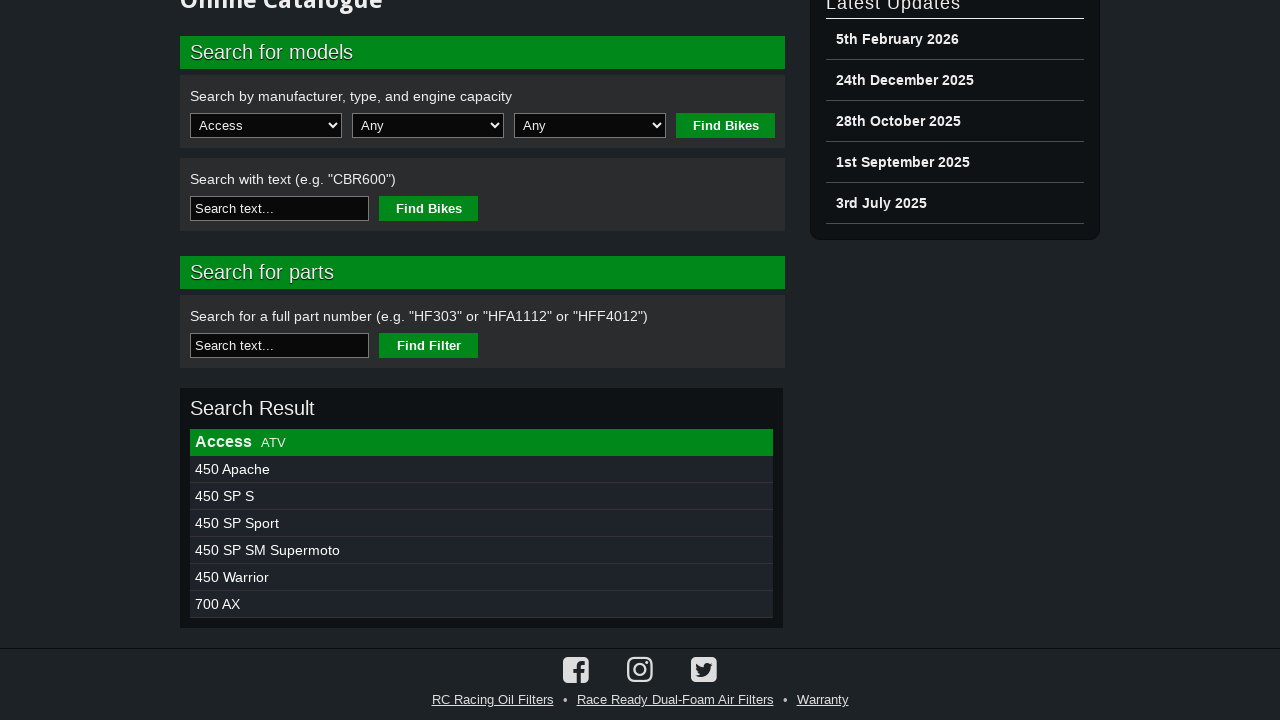

Search results loaded successfully
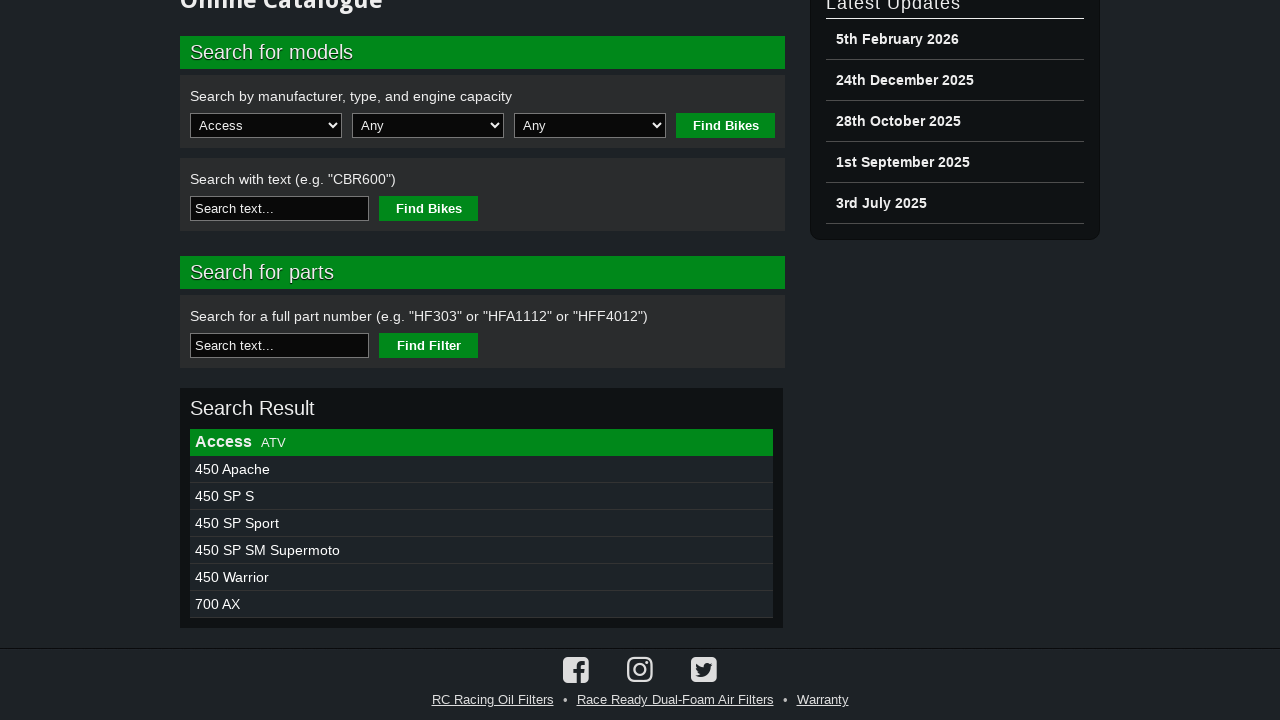

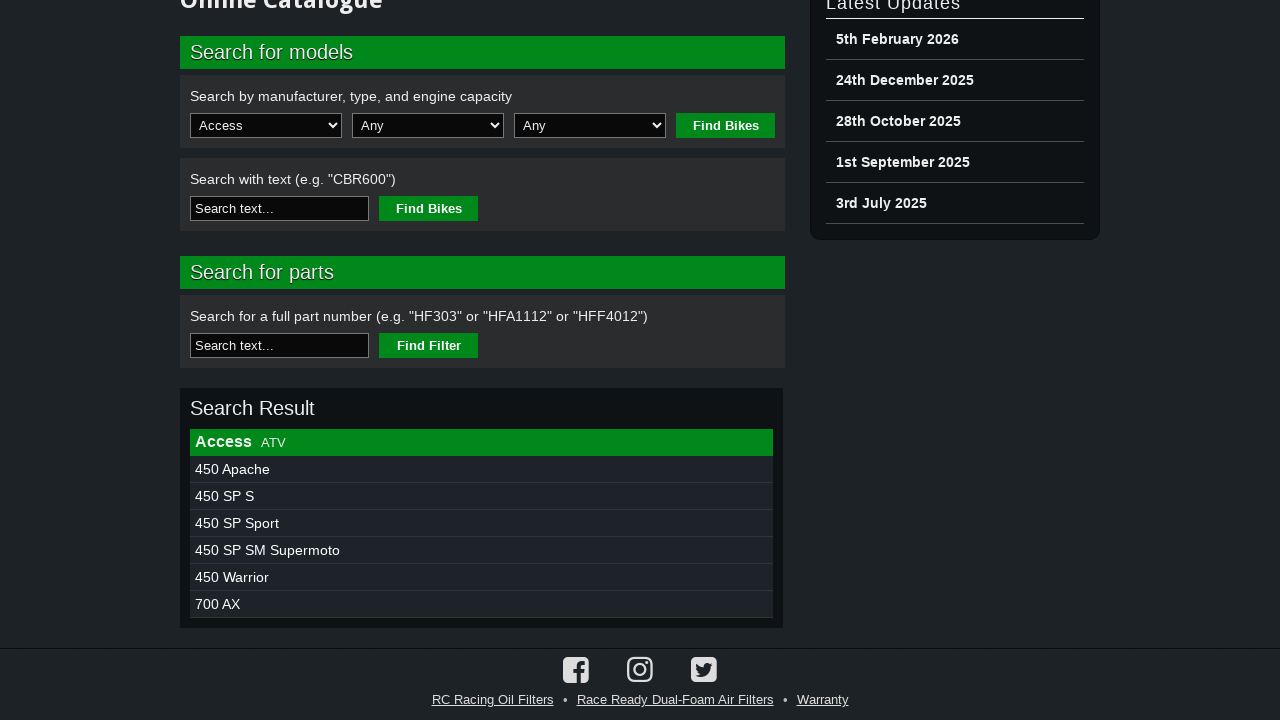